Solves a math challenge by retrieving a value from an element attribute, calculating the result, and submitting the answer along with selecting checkboxes and radio buttons

Starting URL: http://suninjuly.github.io/get_attribute.html

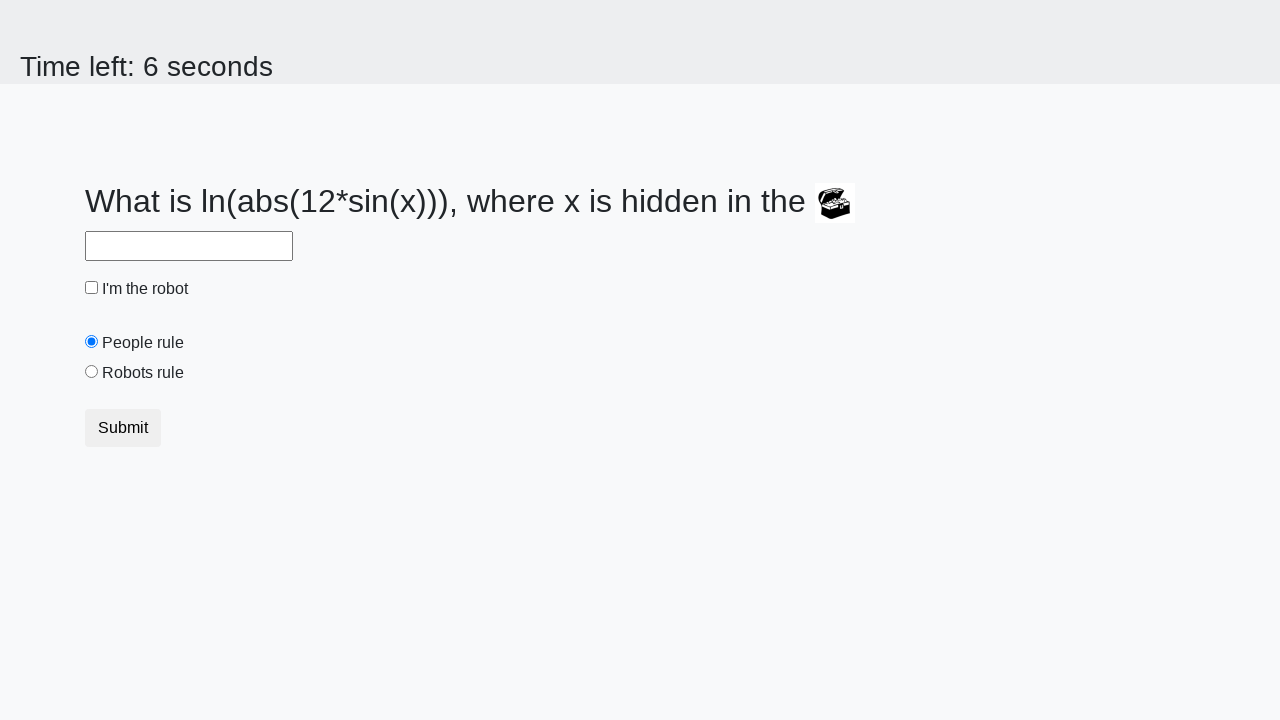

Retrieved valuex attribute from treasure element
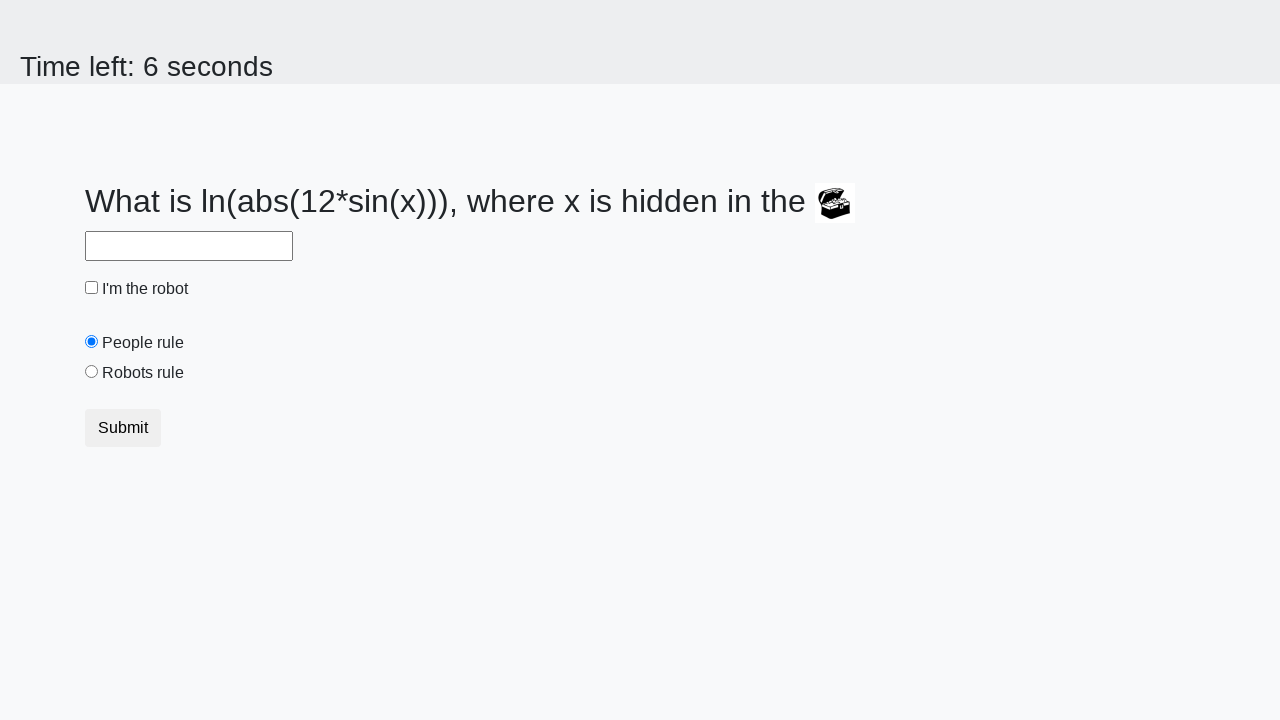

Calculated math result from retrieved value
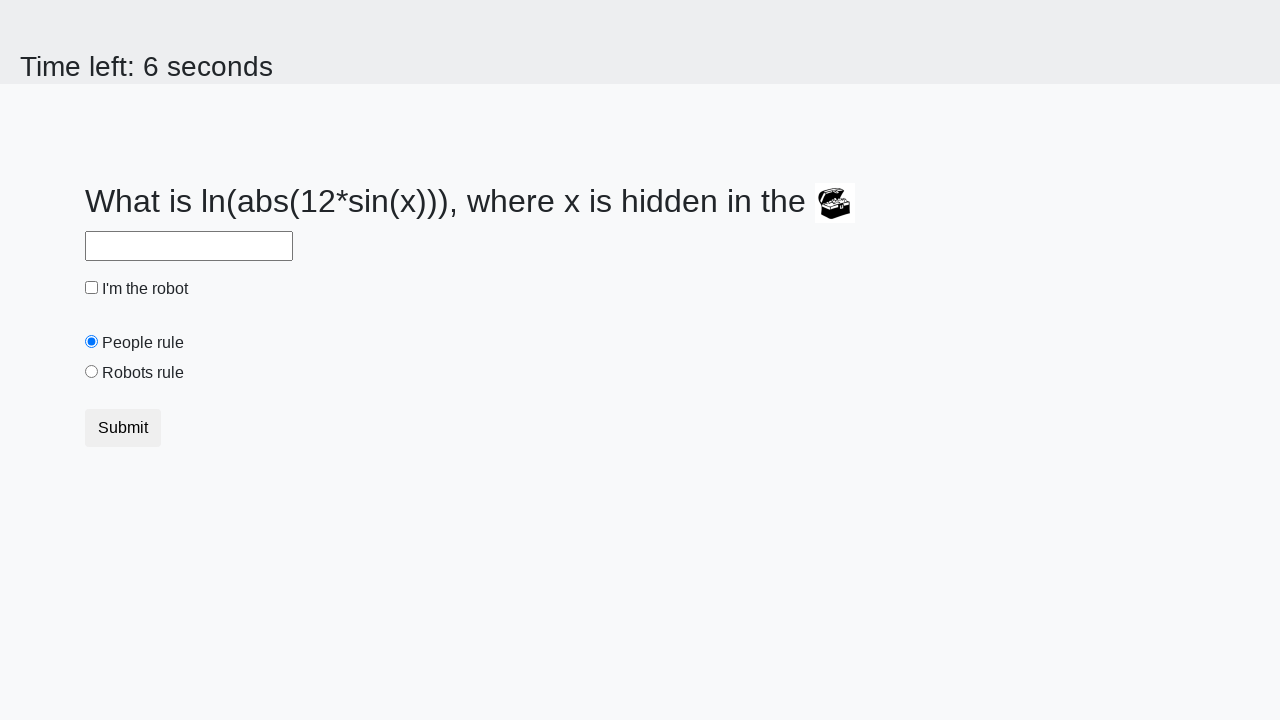

Filled answer field with calculated result on #answer
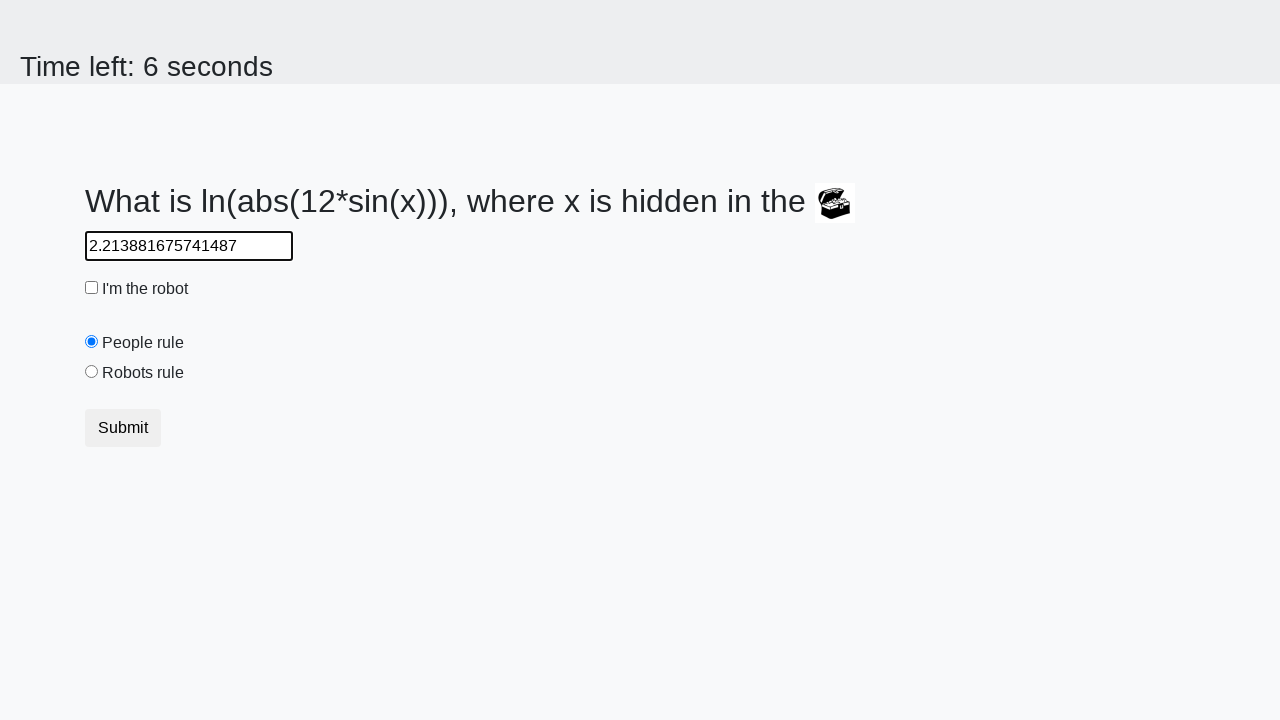

Checked the 'I'm the robot' checkbox at (92, 288) on #robotCheckbox
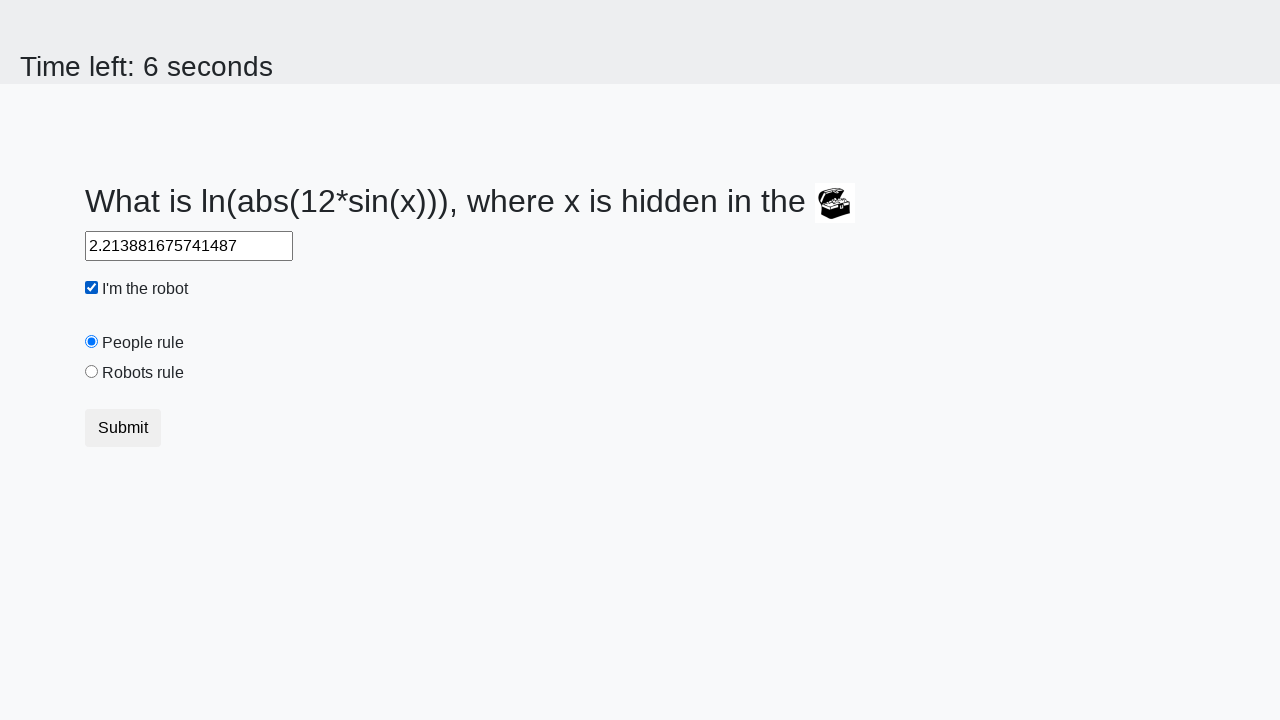

Selected the 'Robots rule!' radio button at (92, 372) on #robotsRule
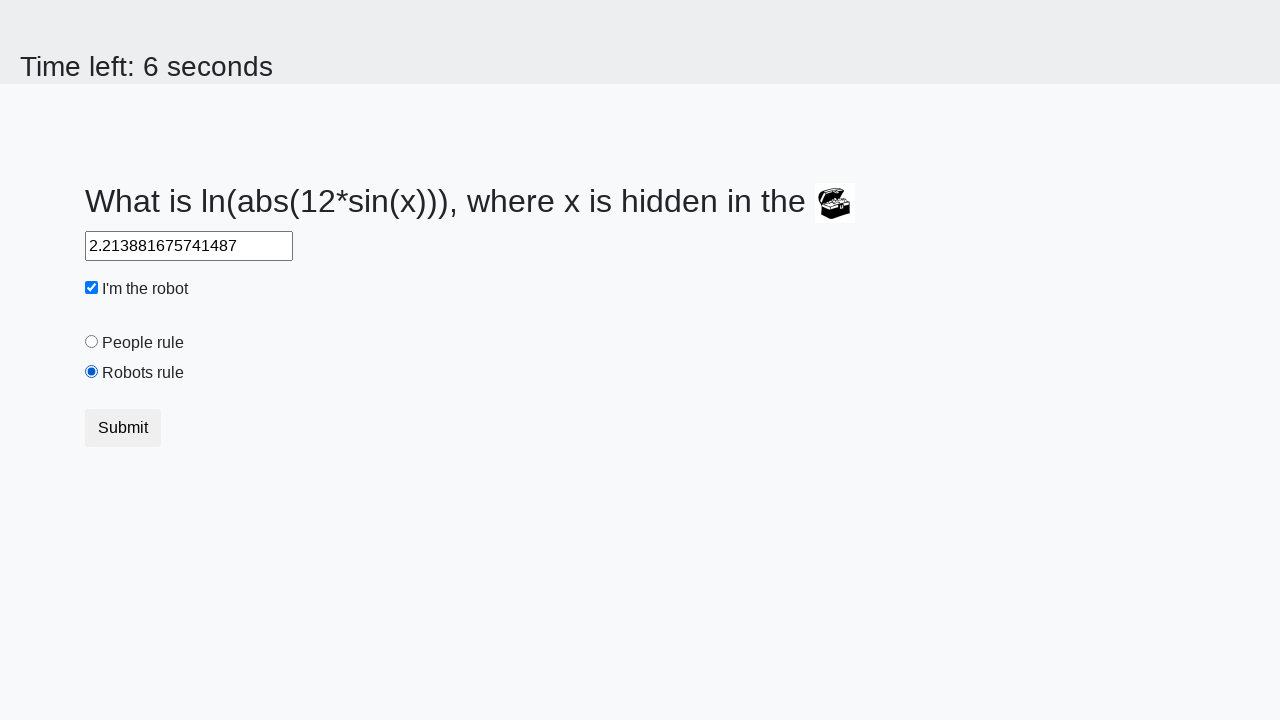

Clicked the submit button at (123, 428) on button.btn
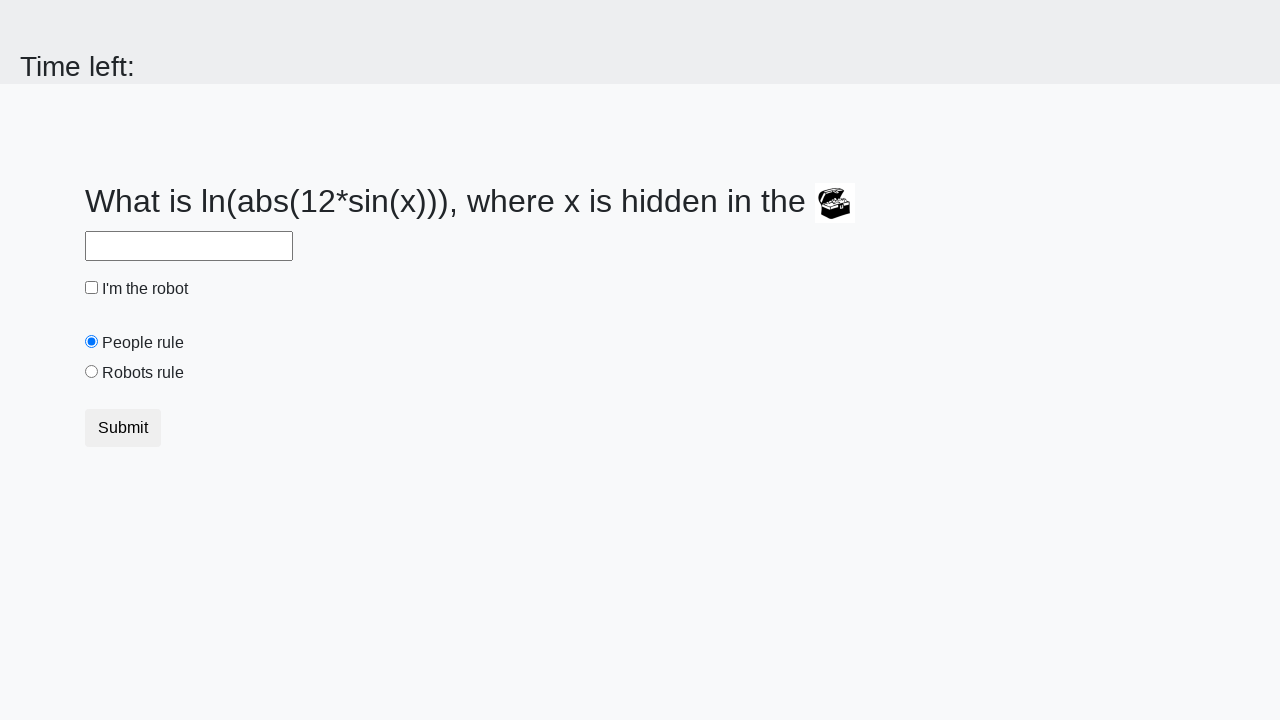

Waited for result to load
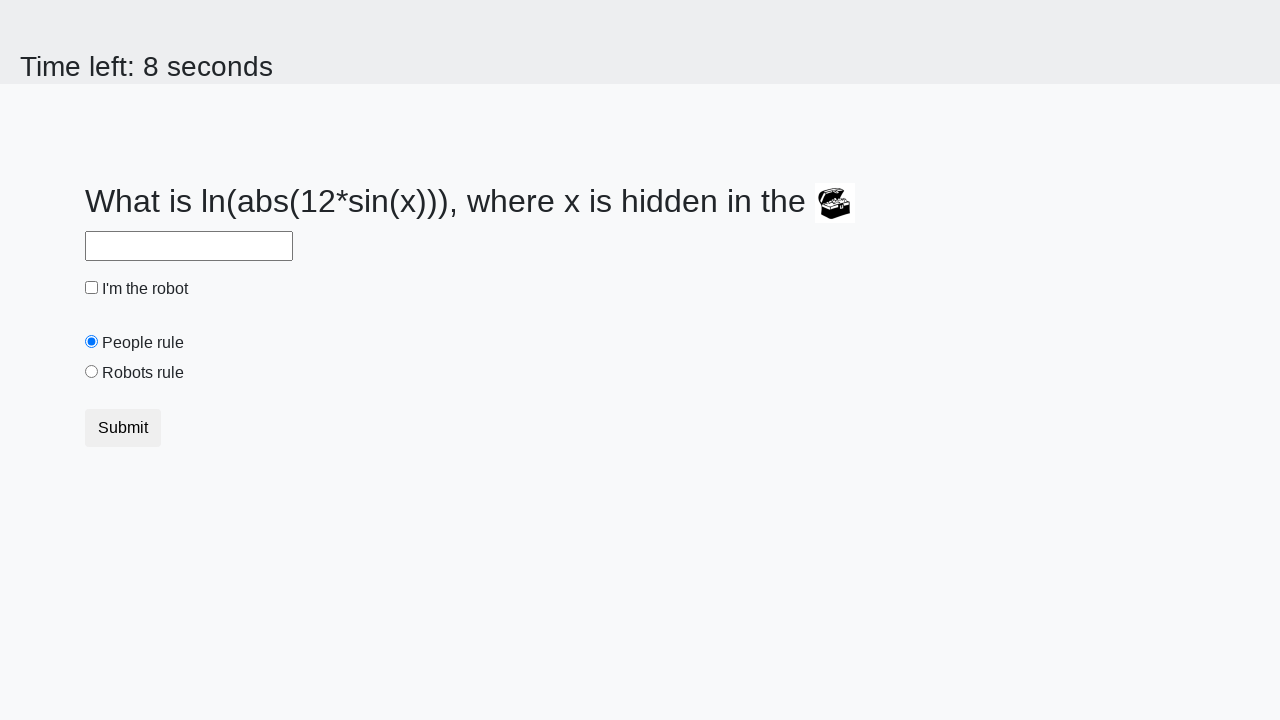

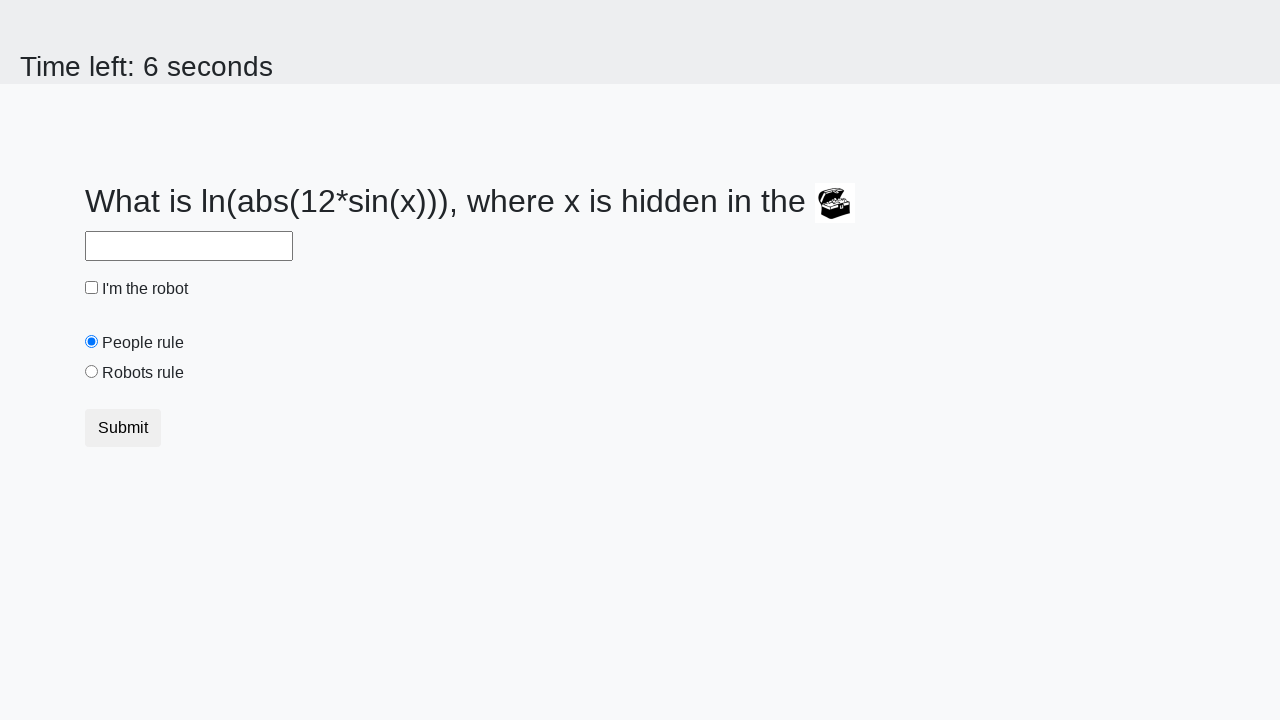